Tests file download functionality by navigating to a file download page and clicking the download button

Starting URL: https://leafground.com/file.xhtml

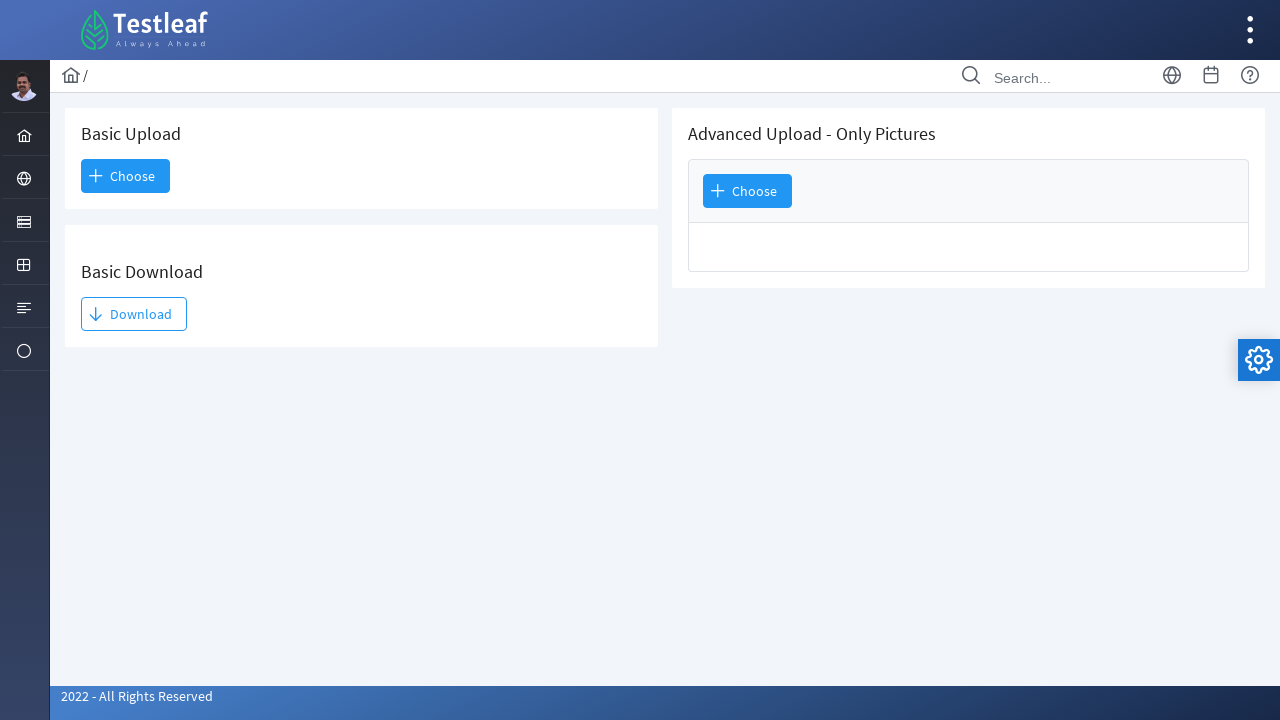

Clicked the download button at (134, 314) on #j_idt93\:j_idt95
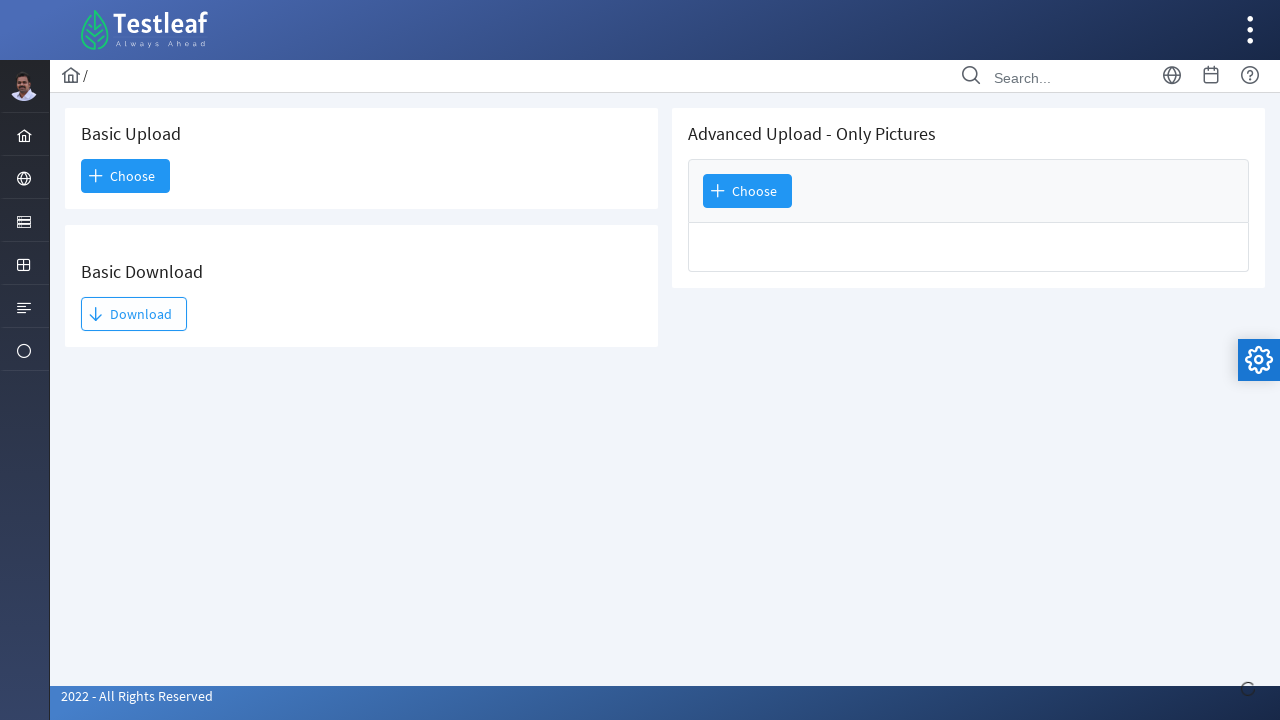

Waited 2 seconds for download to initiate
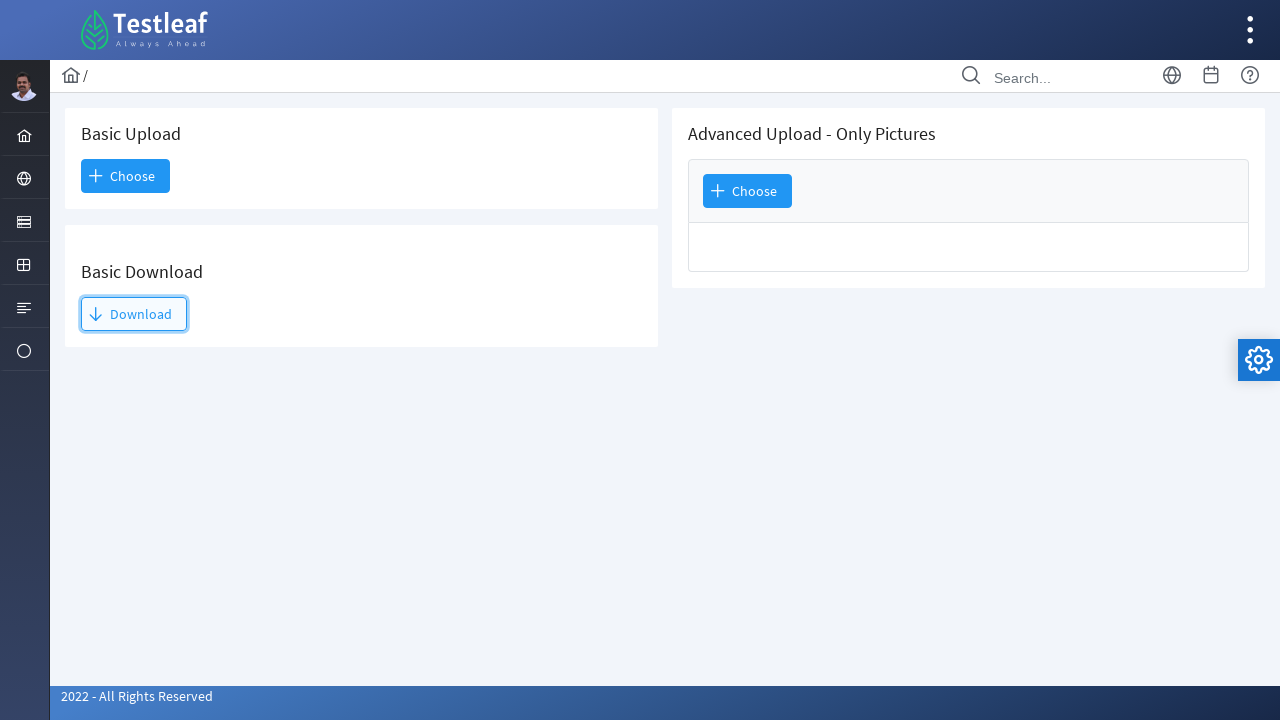

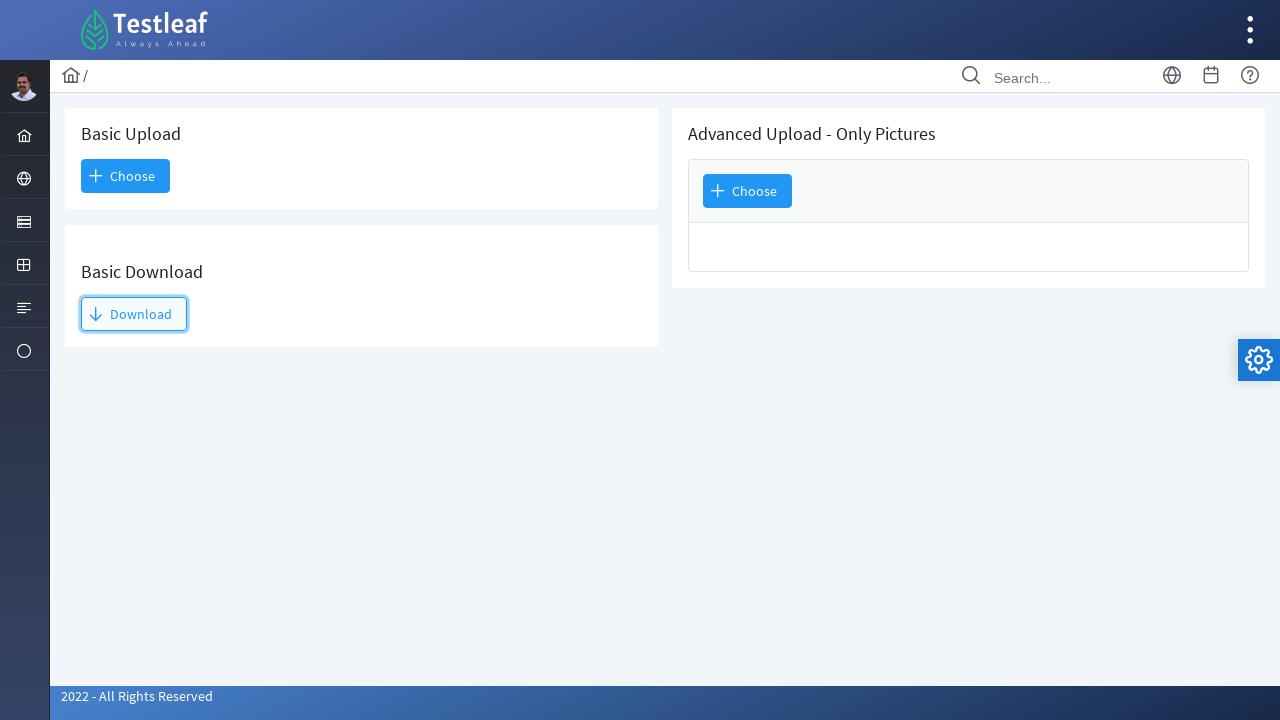